Navigates to a page, finds and clicks a link with mathematically calculated text, then fills and submits a form with personal information

Starting URL: http://suninjuly.github.io/find_link_text

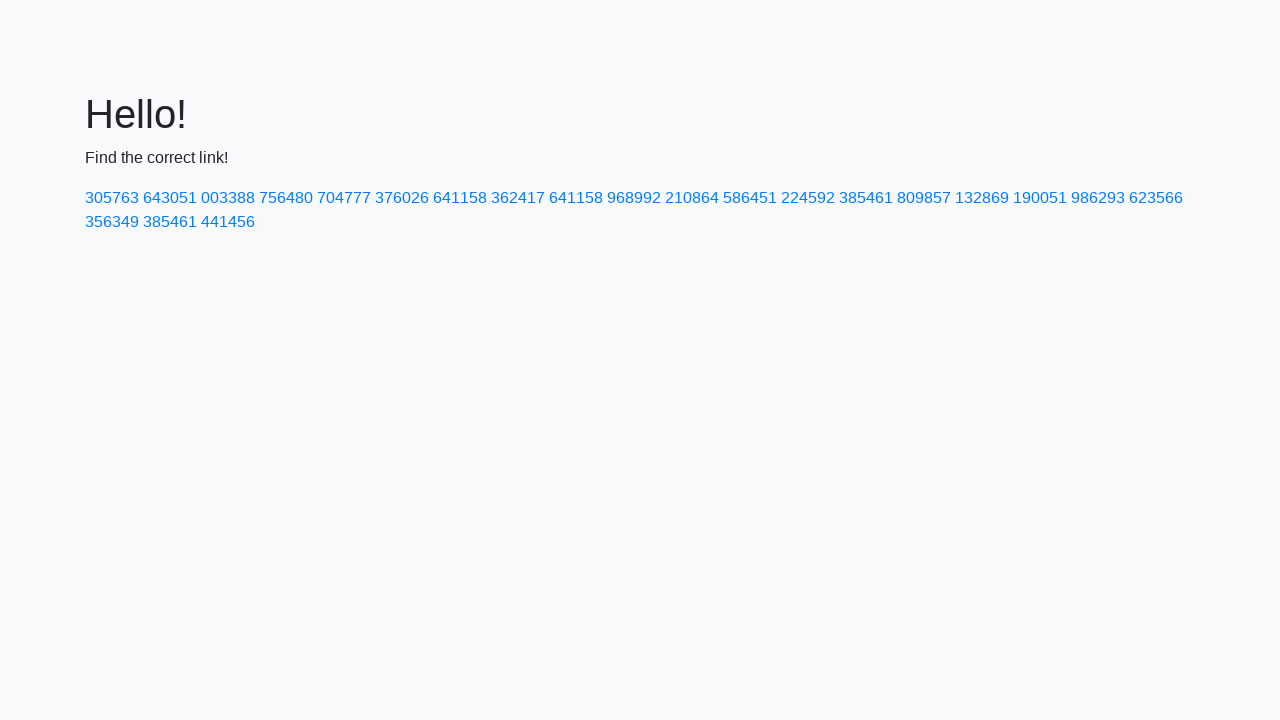

Navigated to http://suninjuly.github.io/find_link_text
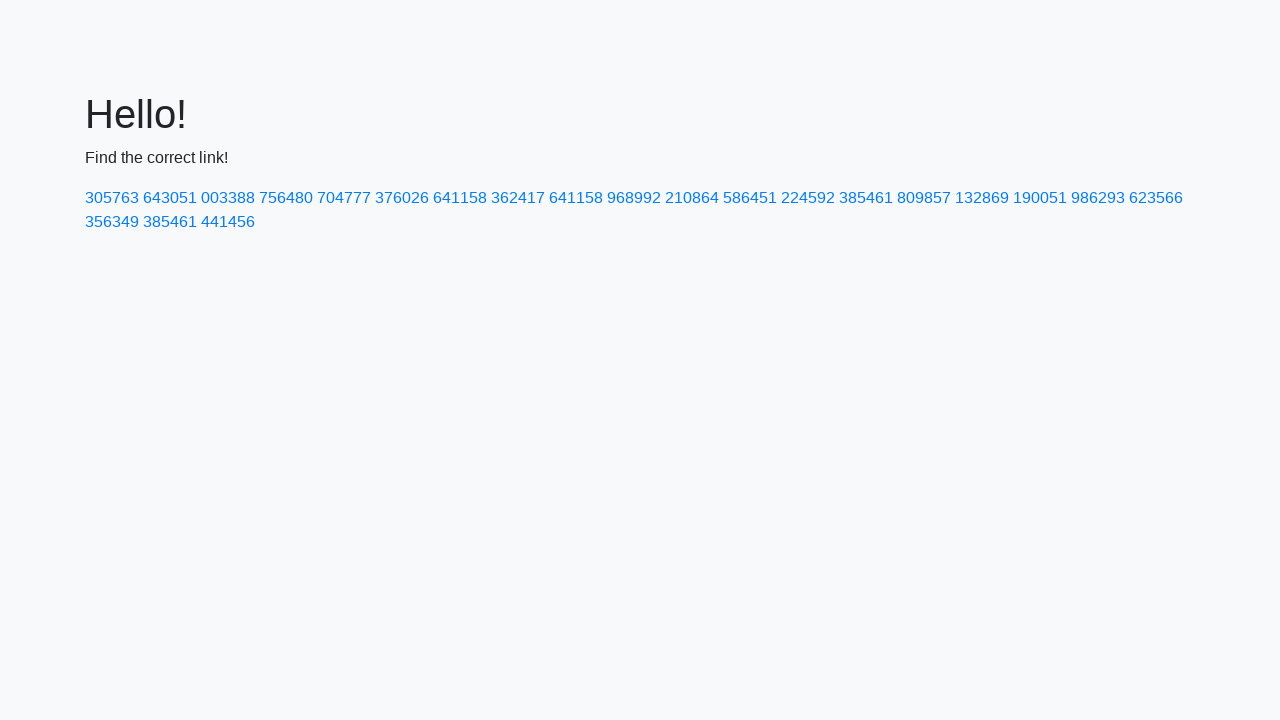

Calculated link text: 224592
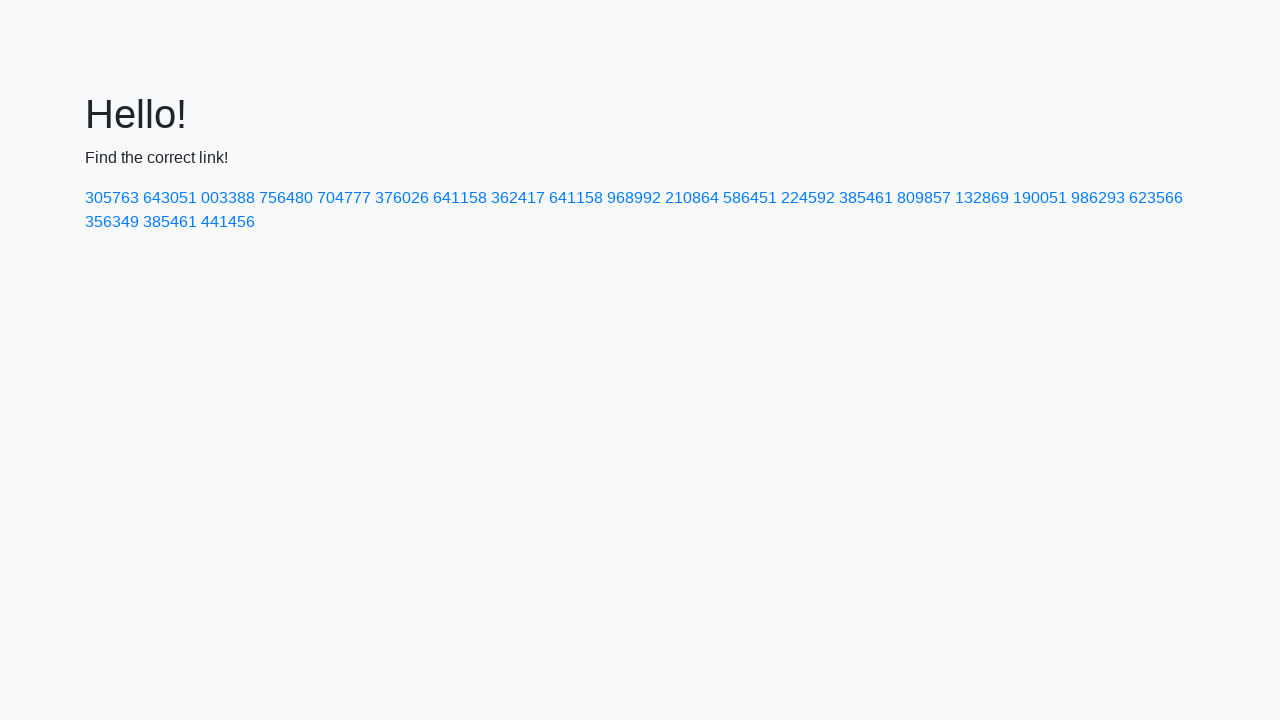

Clicked link with text '224592' at (808, 198) on text=224592
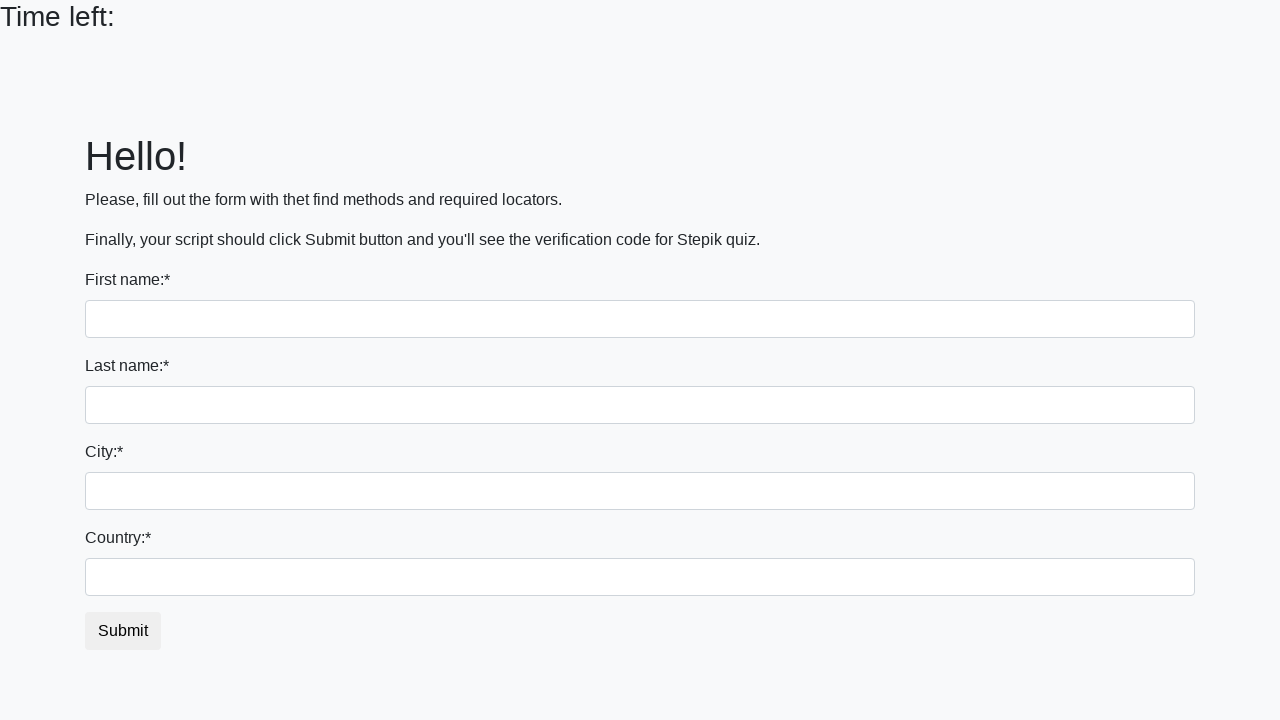

Filled first name field with 'Ivan' on input:first-of-type
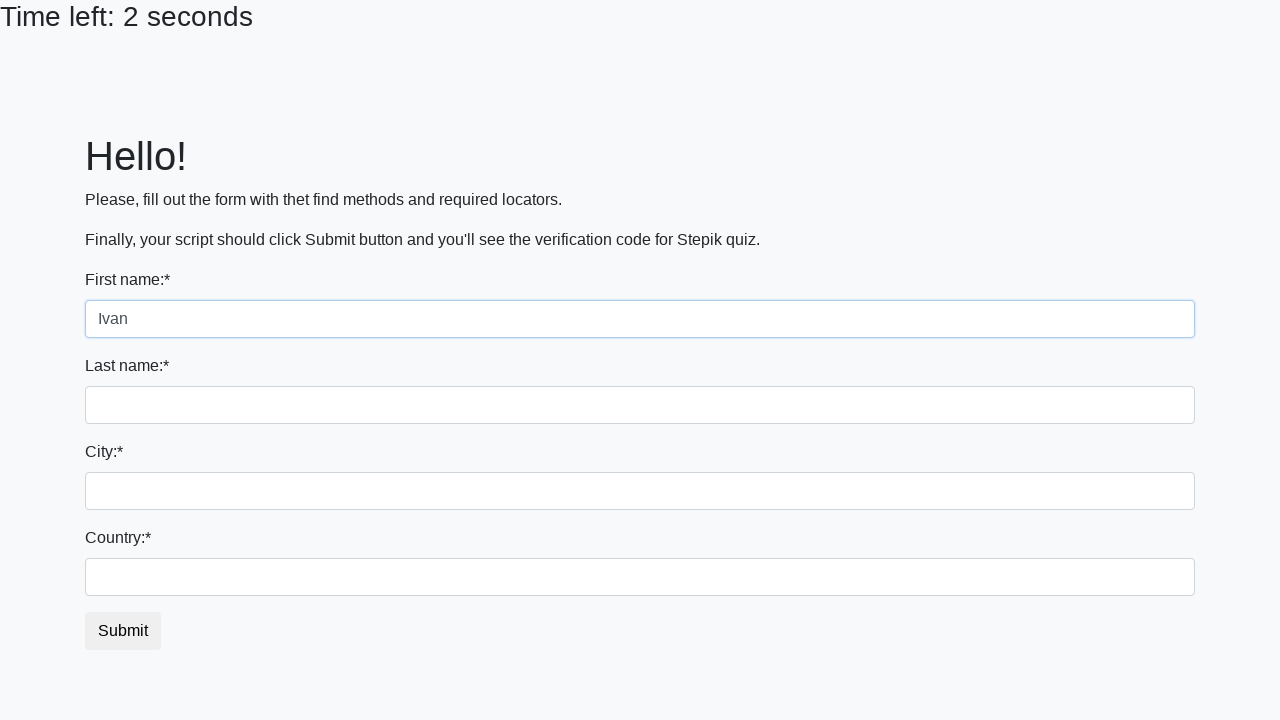

Filled last name field with 'Petrov' on input[name='last_name']
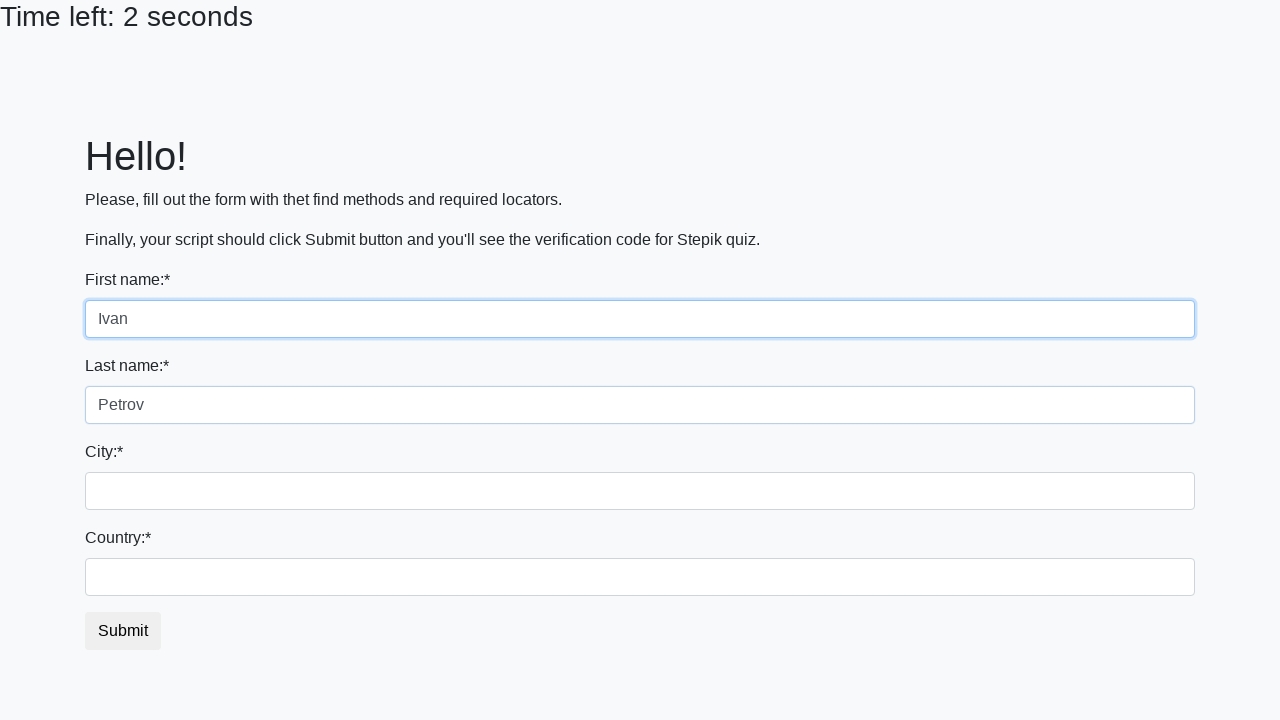

Filled city field with 'Smolensk' on .city
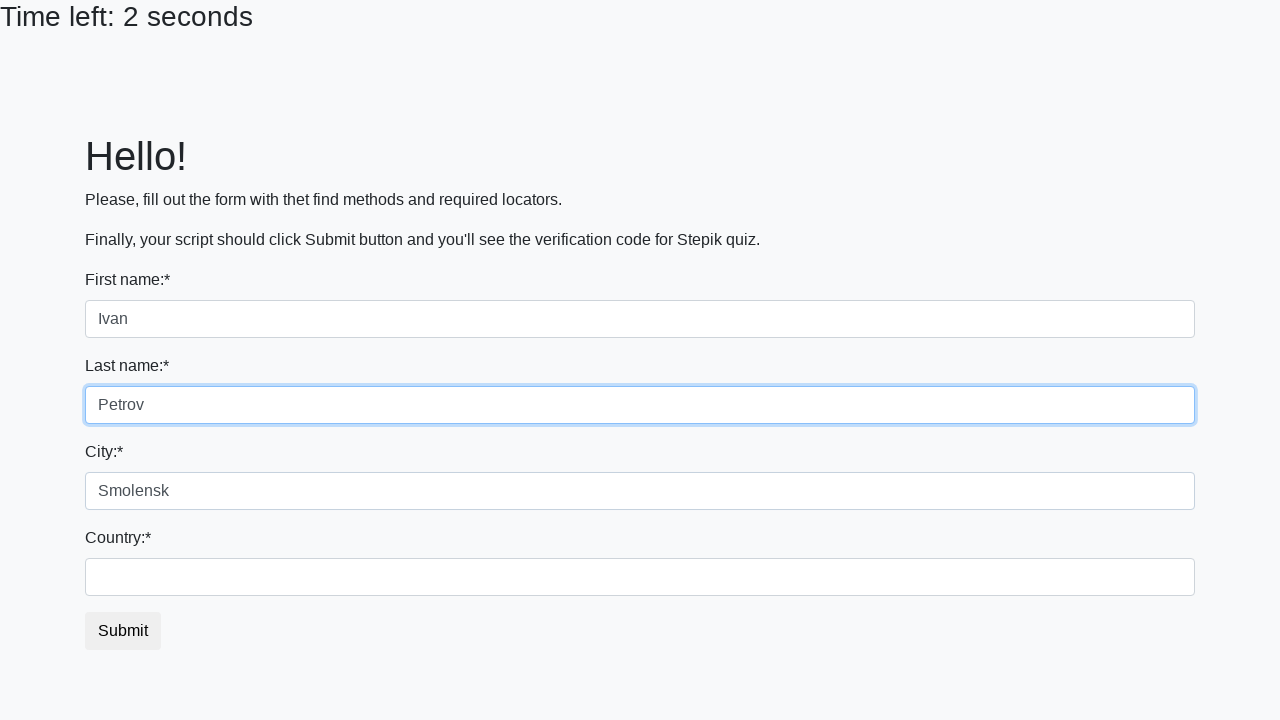

Filled country field with 'Russia' on #country
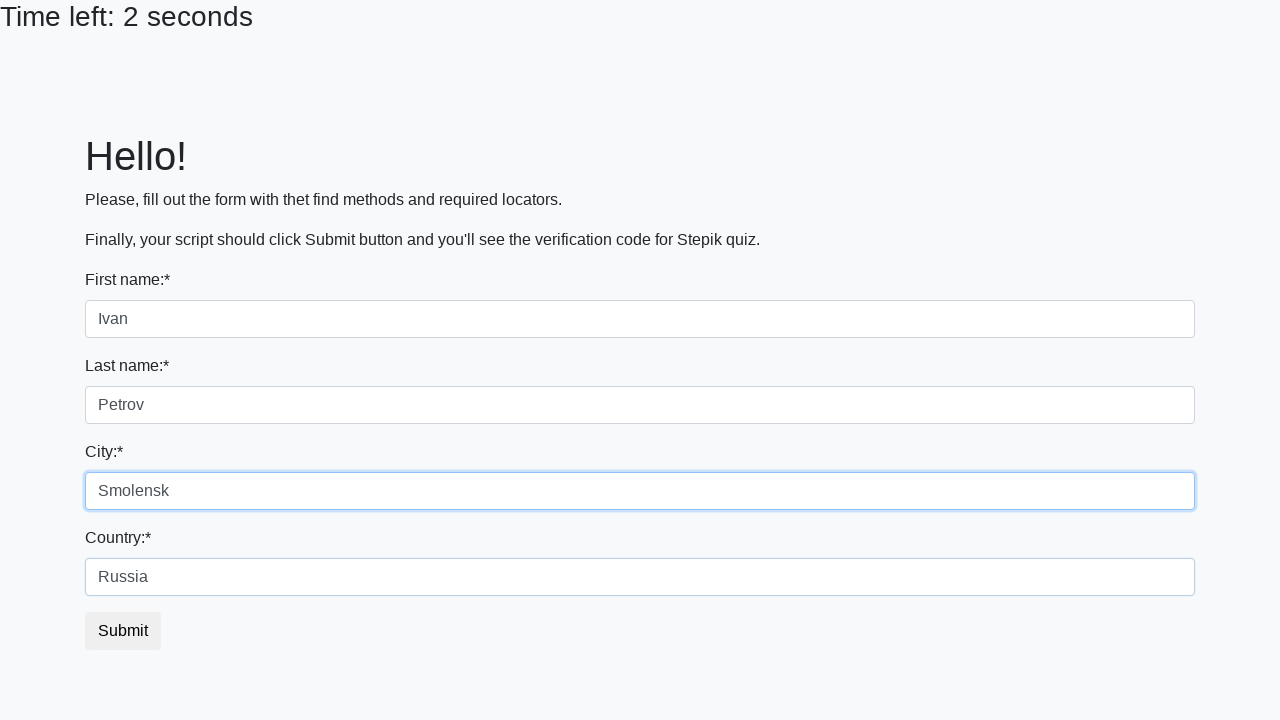

Clicked submit button at (123, 631) on button.btn
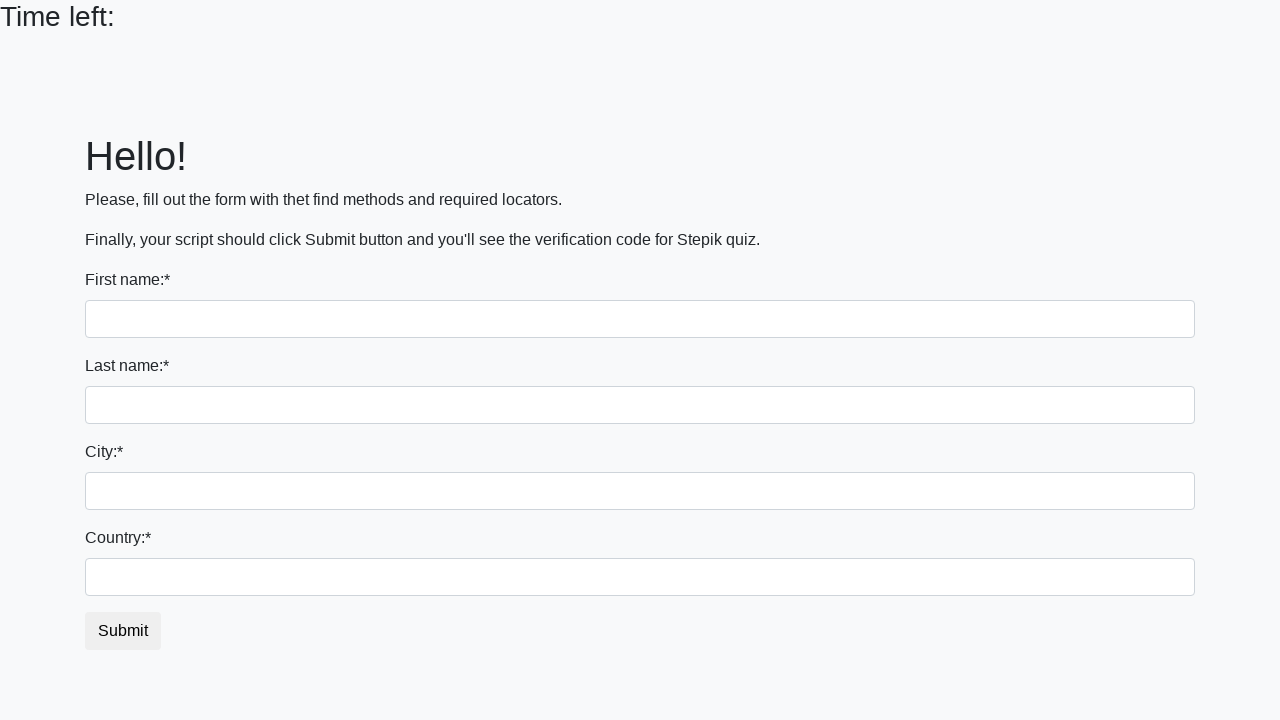

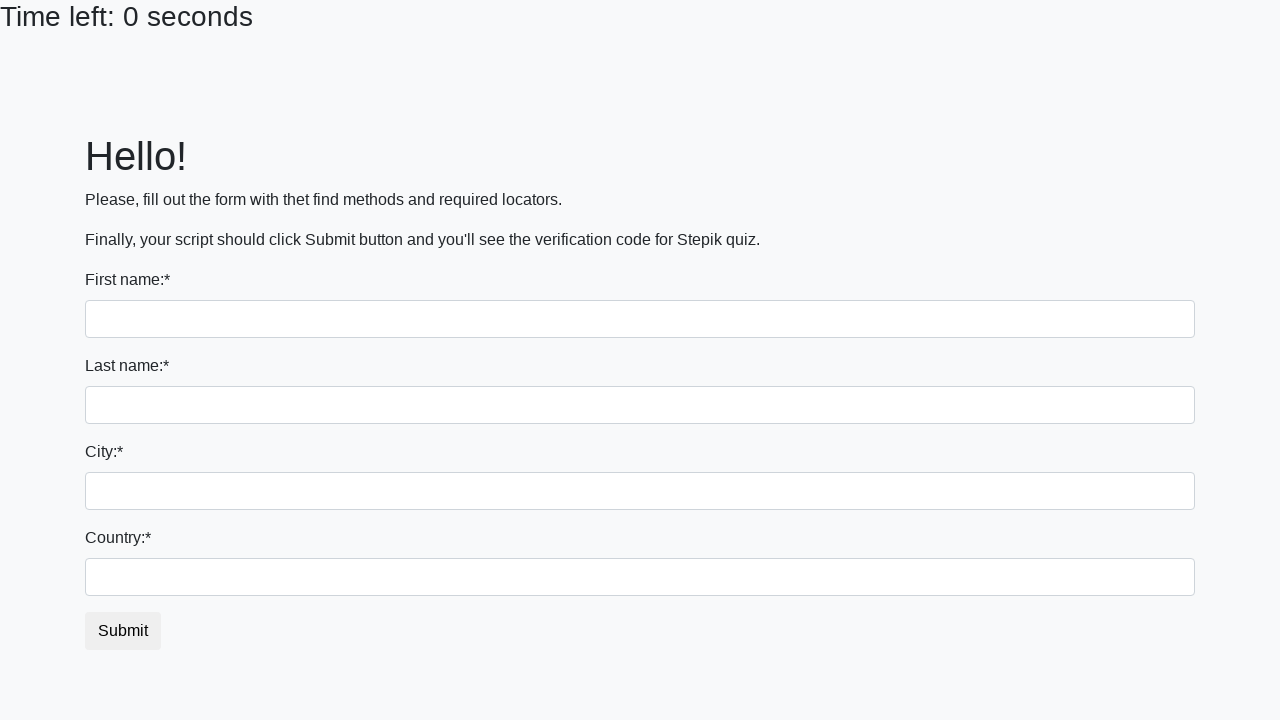